Tests Google Translate by entering Hebrew text into the translation textarea using a class name locator

Starting URL: https://translate.google.co.il/

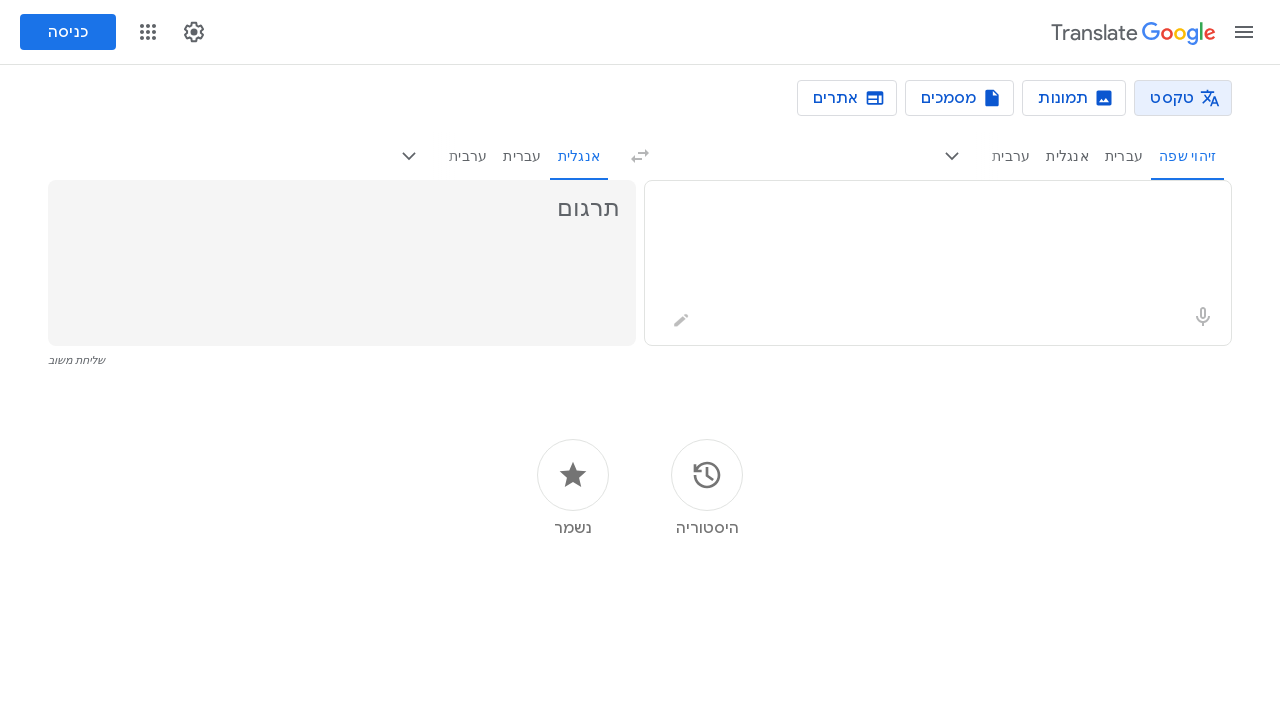

Entered Hebrew text 'תרגום שניׁ' into the translation textarea using class name locator on .er8xn
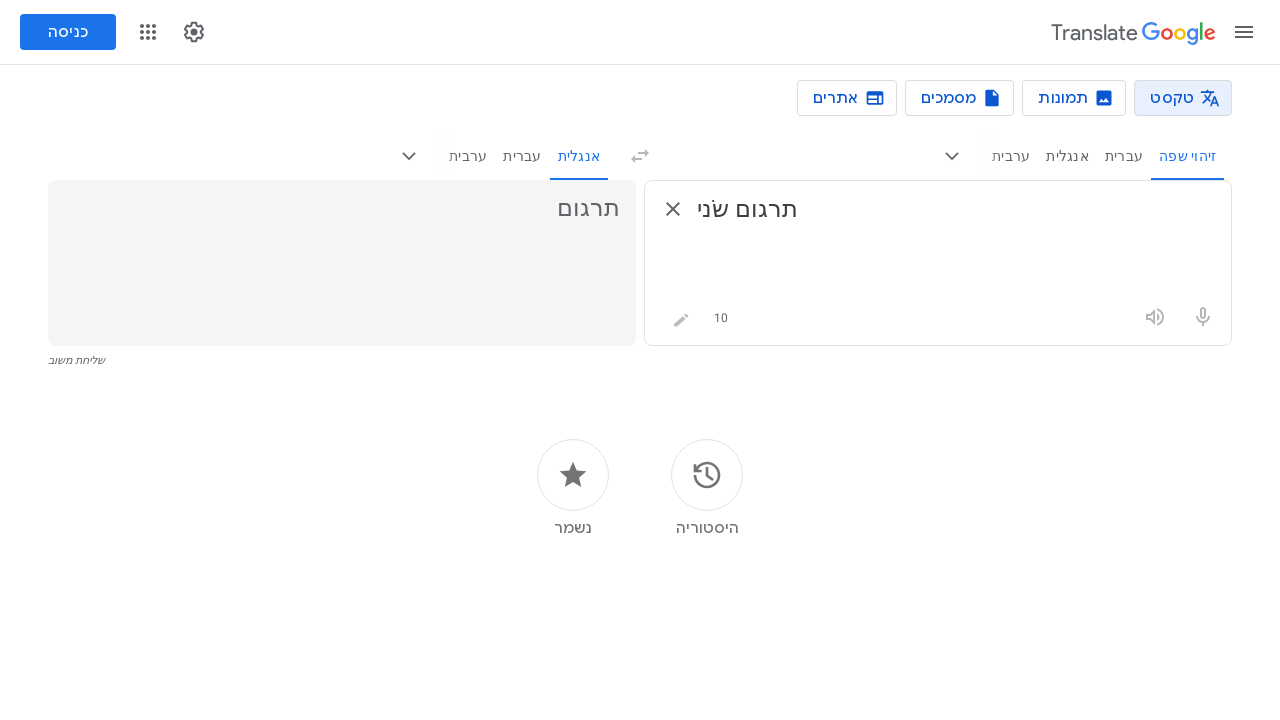

Waited 1 second for translation result to appear
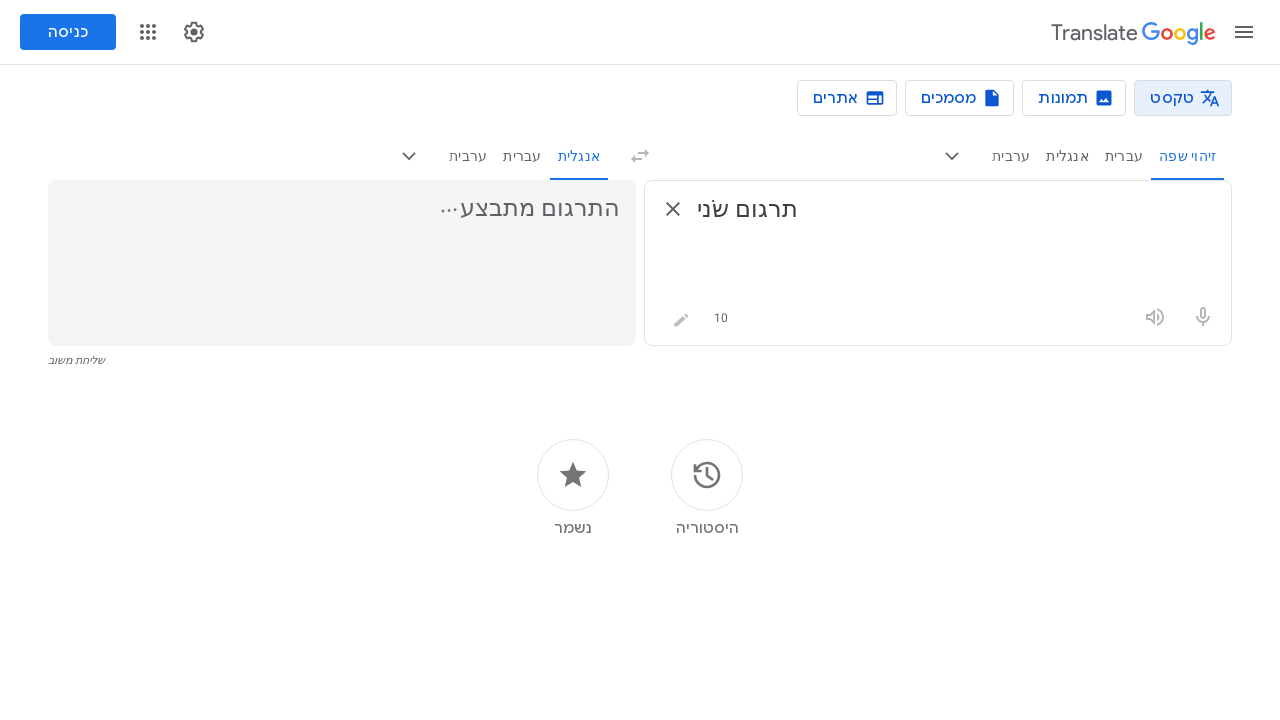

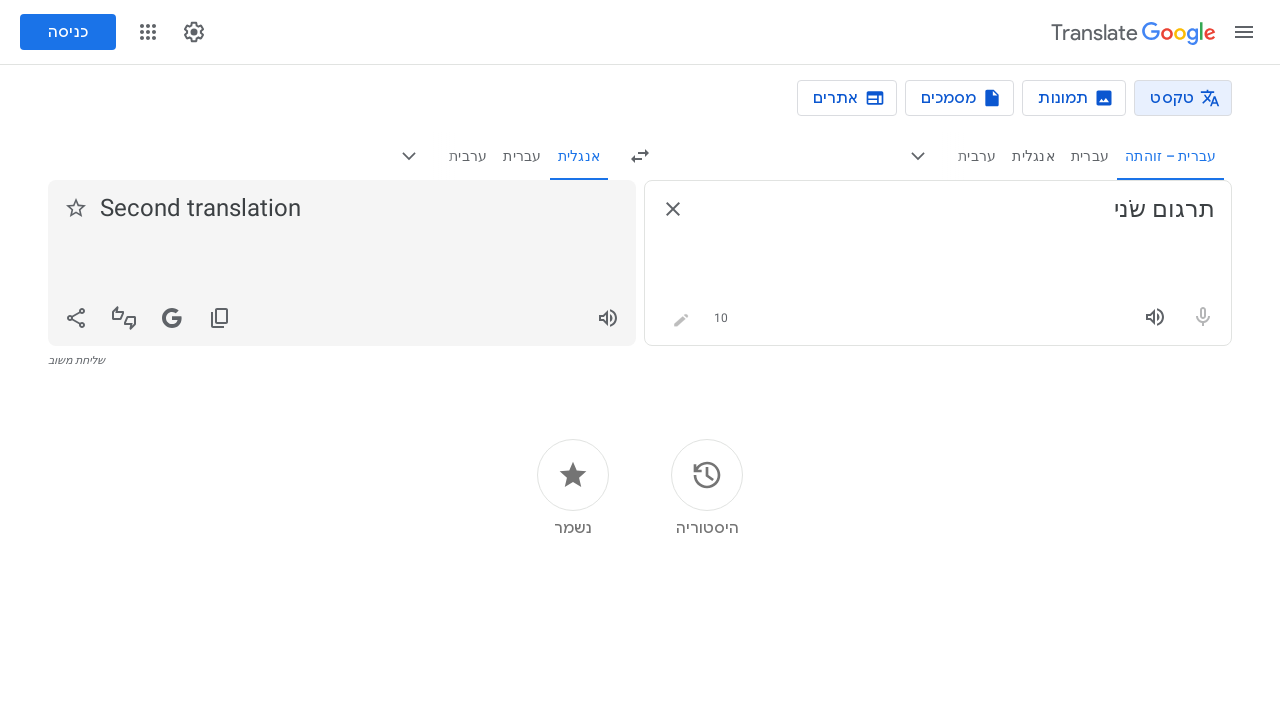